Navigates to testingbot.com to verify the page loads successfully for accessibility testing purposes

Starting URL: https://testingbot.com

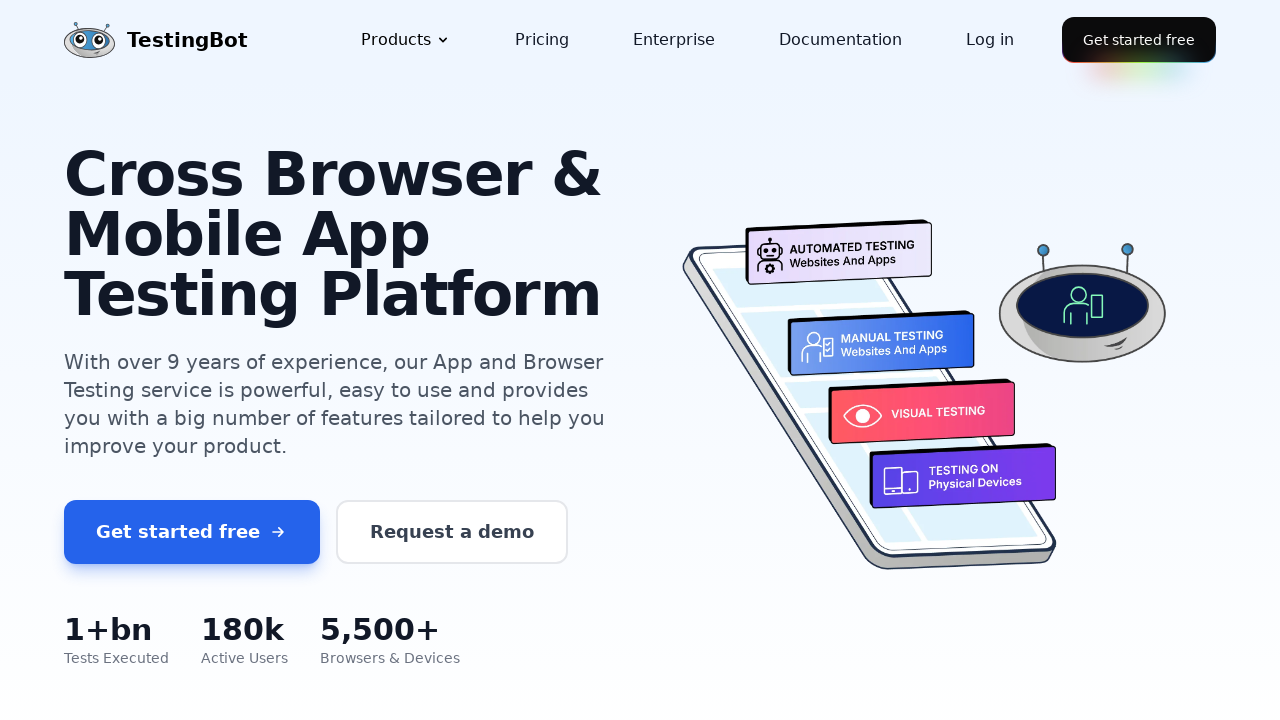

Page loaded successfully with DOM content ready for accessibility testing
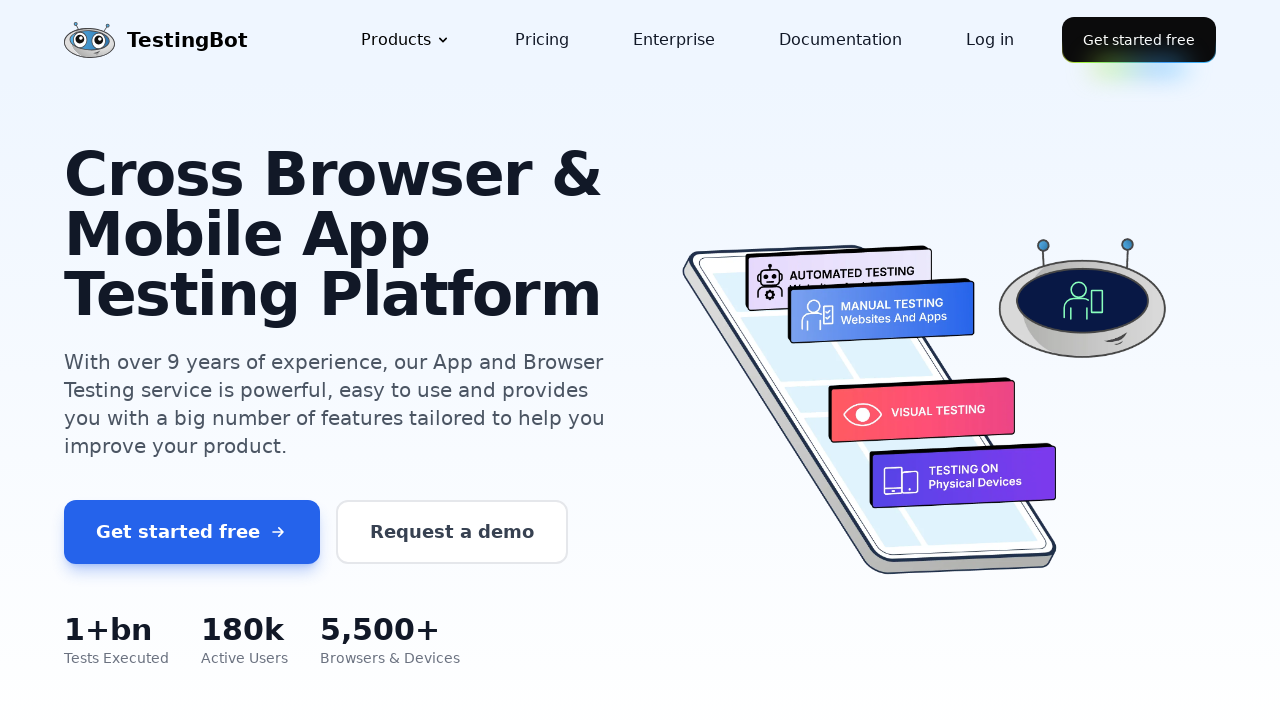

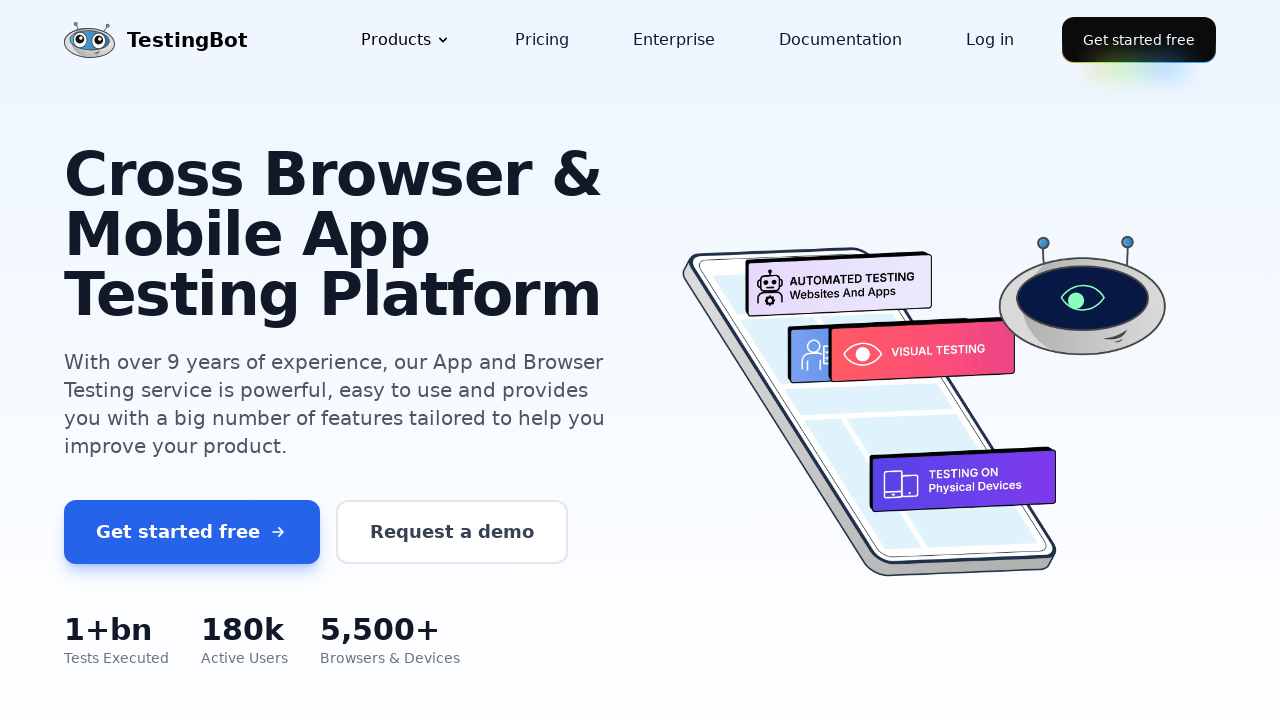